Tests that clicking clear completed button removes all completed items from the list.

Starting URL: https://demo.playwright.dev/todomvc

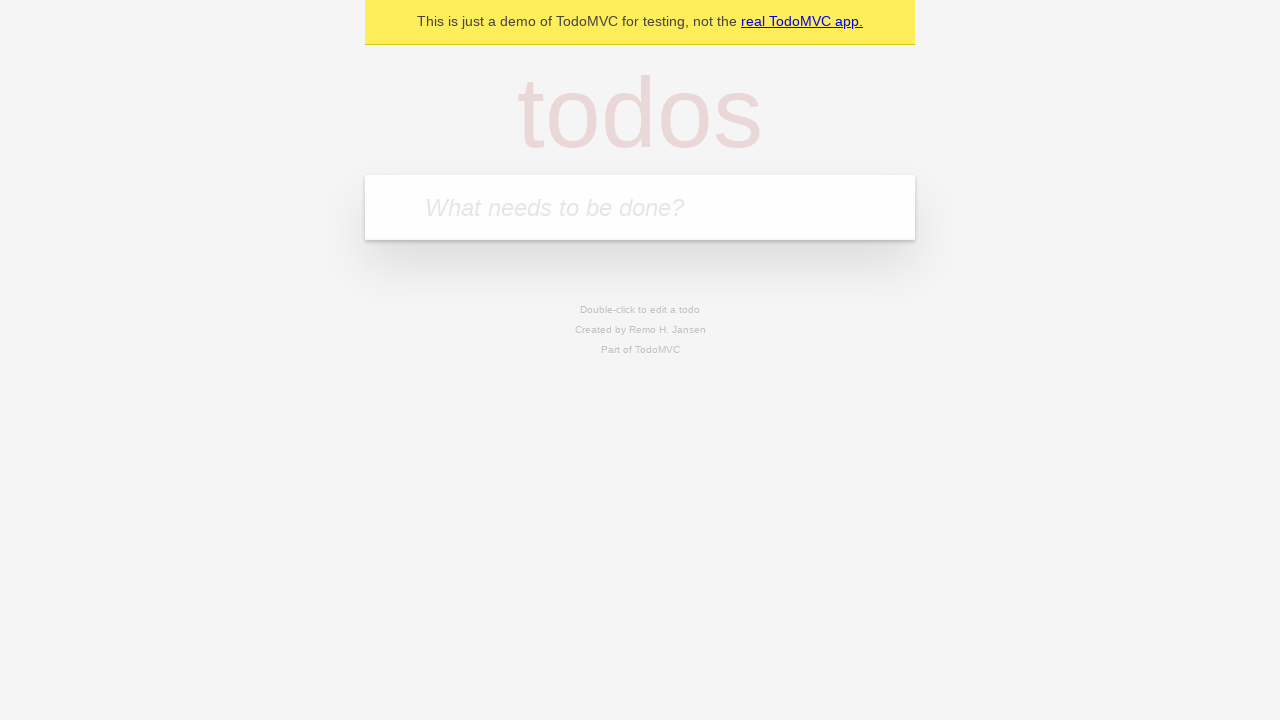

Filled first todo input with 'buy some cheese' on .new-todo
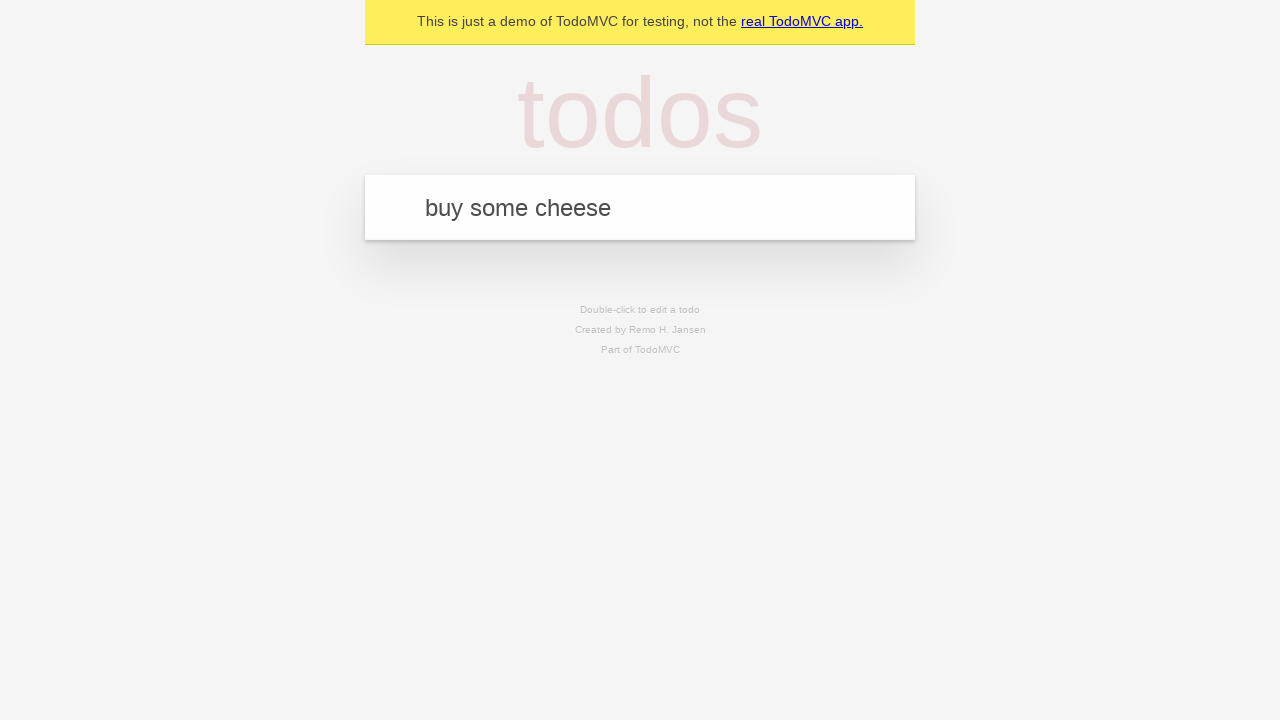

Pressed Enter to add first todo on .new-todo
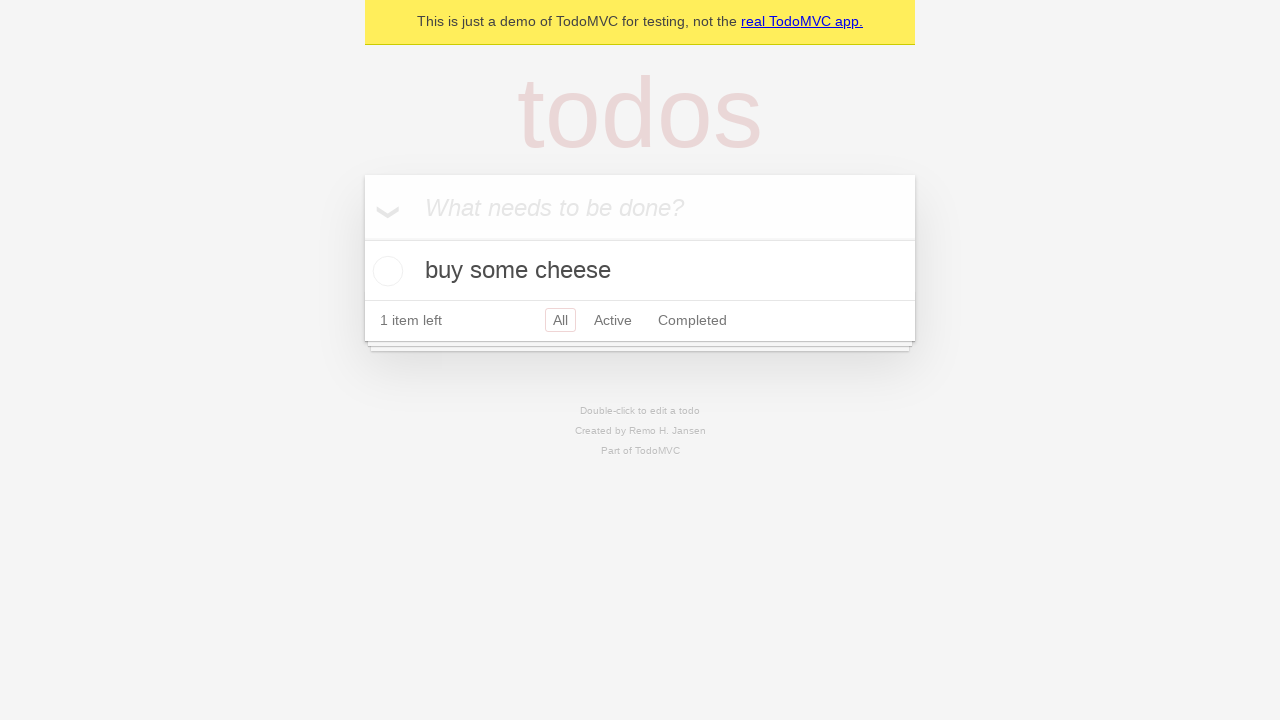

Filled second todo input with 'feed the cat' on .new-todo
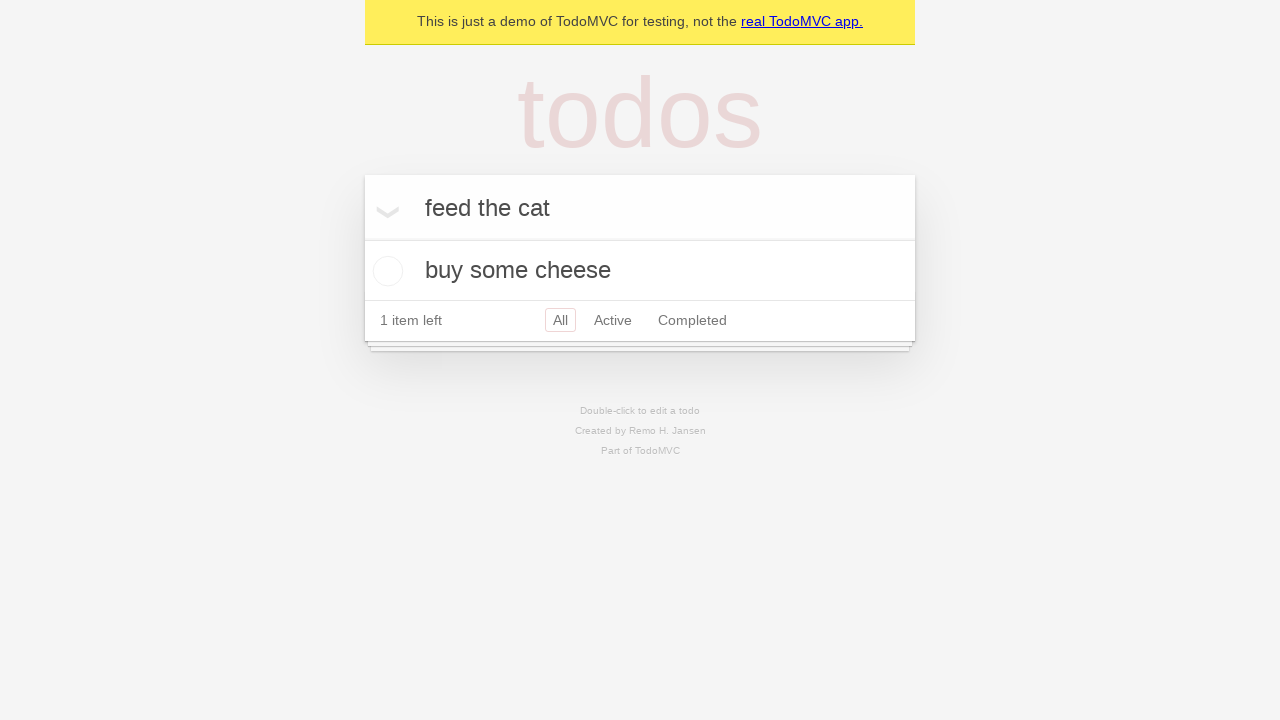

Pressed Enter to add second todo on .new-todo
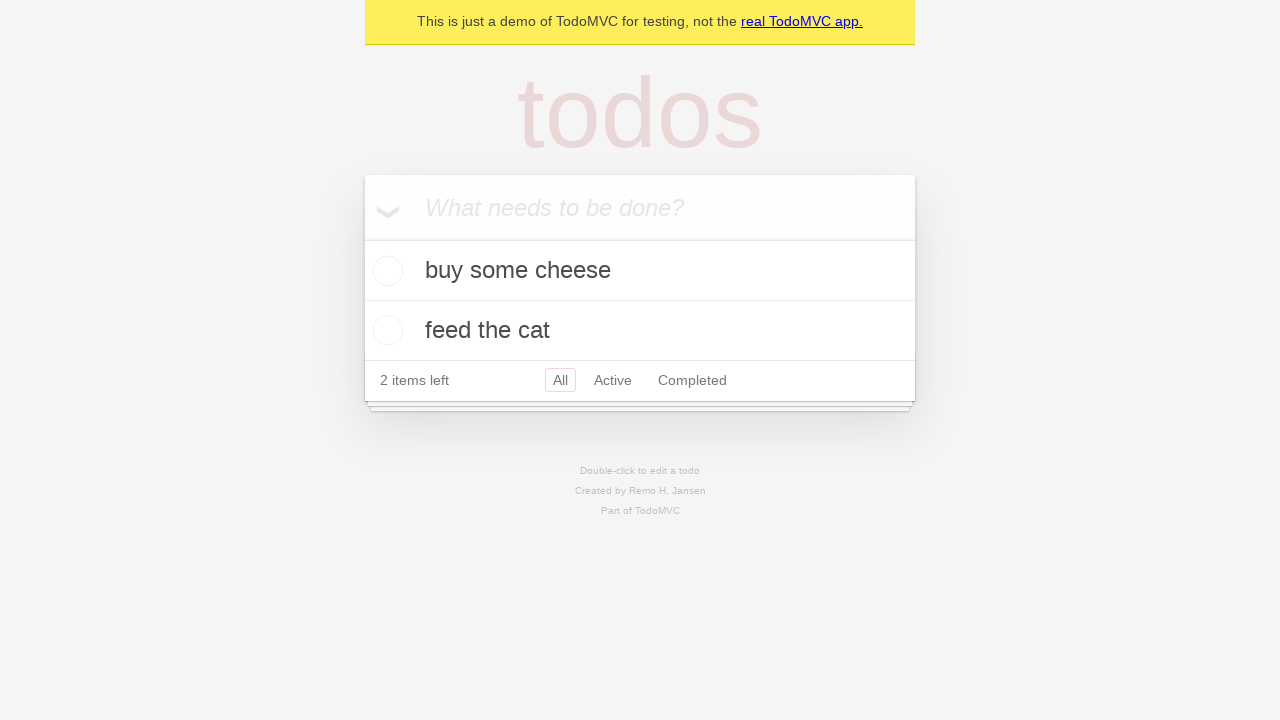

Filled third todo input with 'book a doctors appointment' on .new-todo
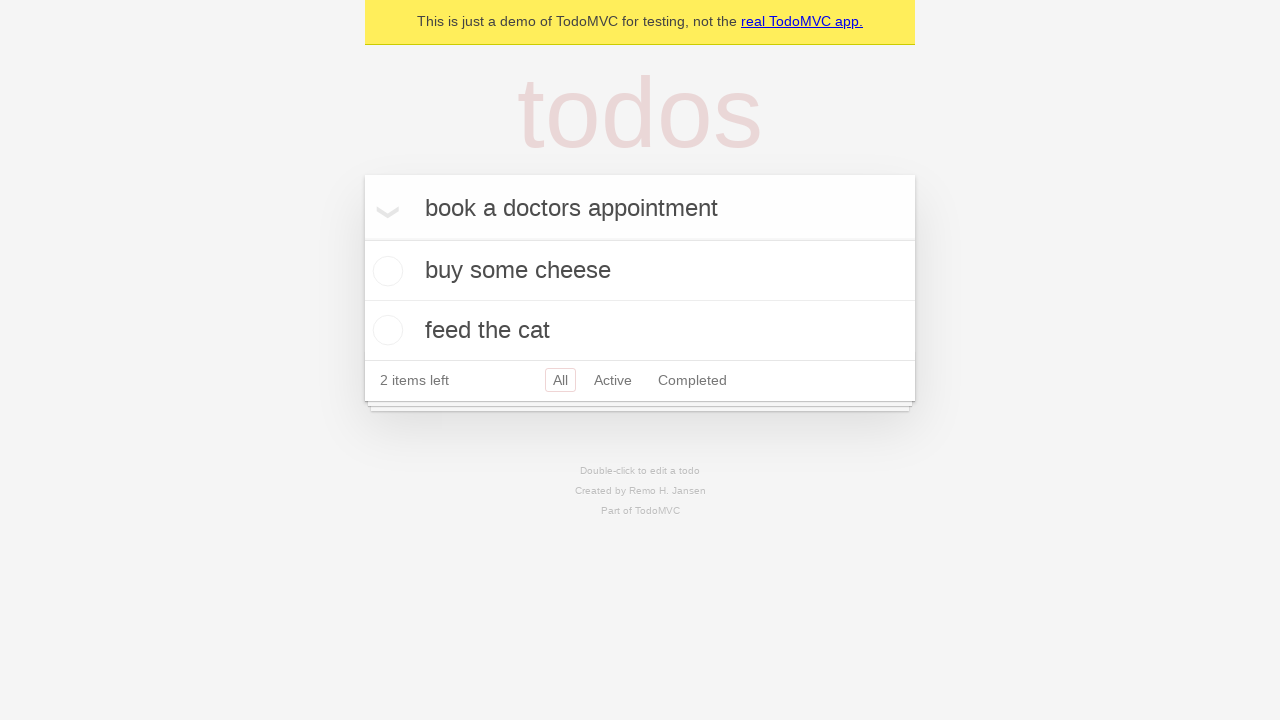

Pressed Enter to add third todo on .new-todo
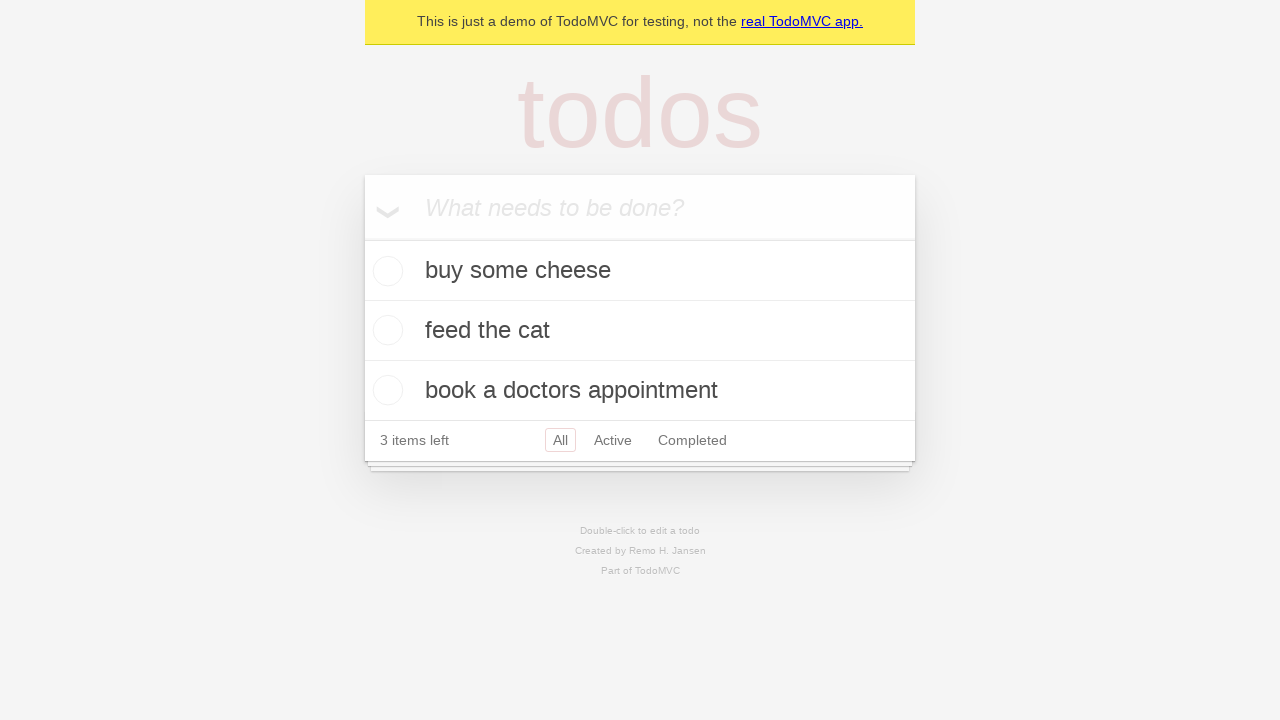

Checked second todo item to mark as completed at (385, 330) on .todo-list li >> nth=1 >> .toggle
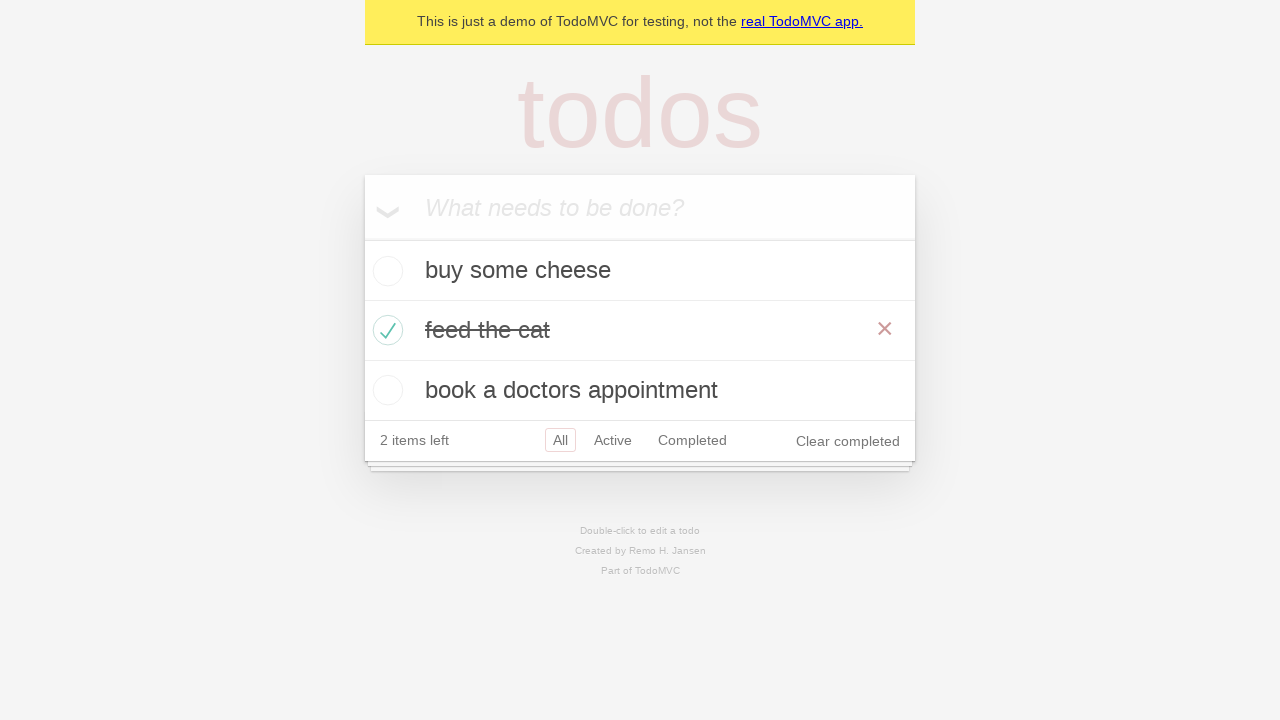

Clicked clear completed button to remove completed items at (848, 441) on .clear-completed
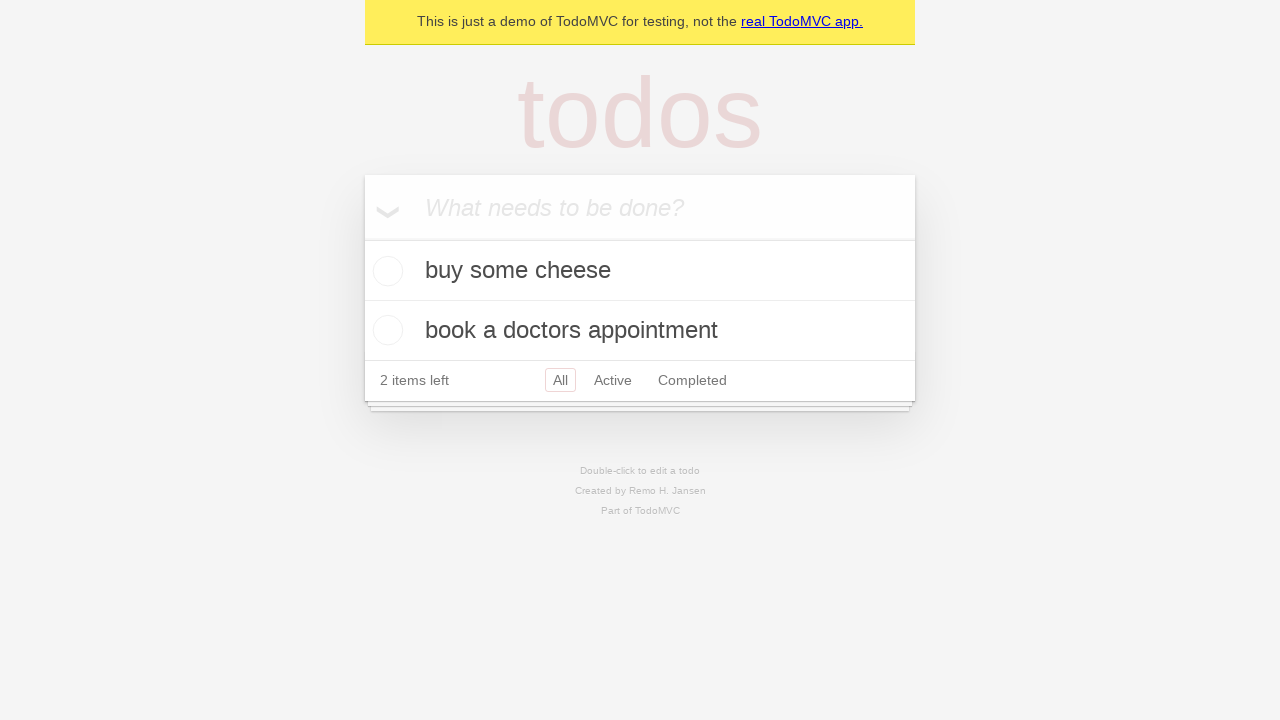

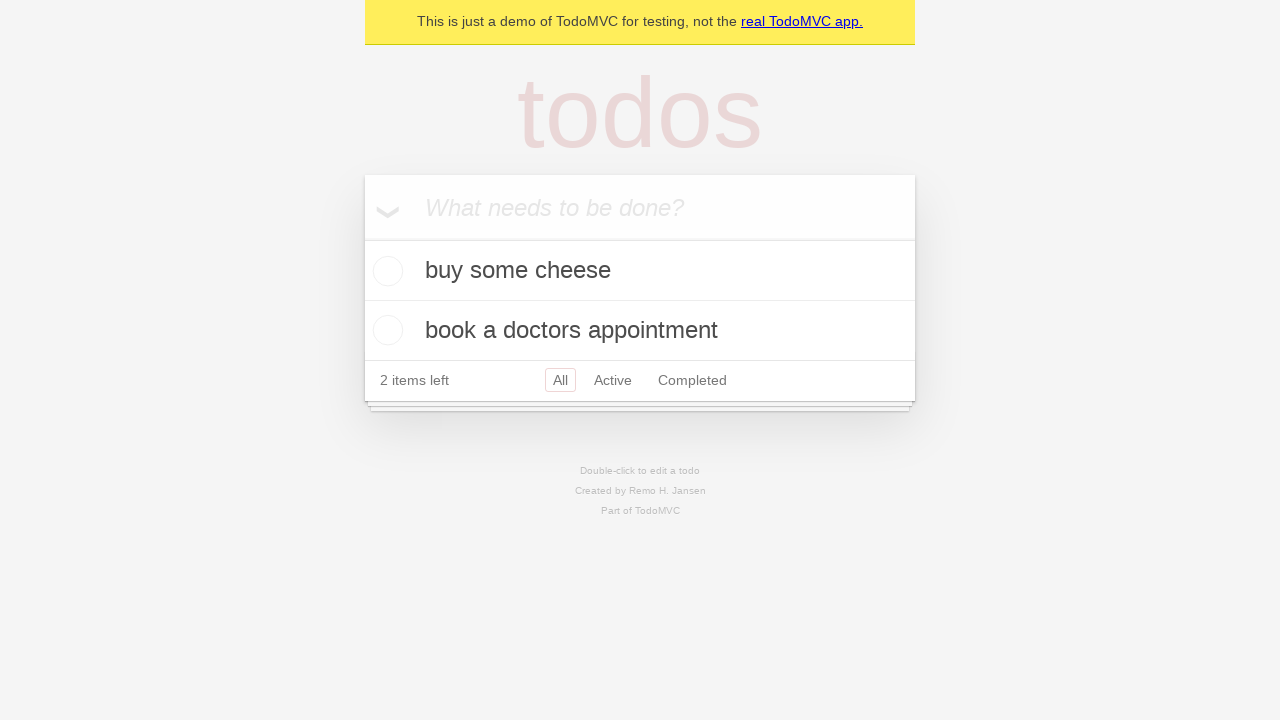